Navigates to wisequarter.com and verifies that the page source contains expected content text "2 hours weekly meeting with the team"

Starting URL: https://www.wisequarter.com

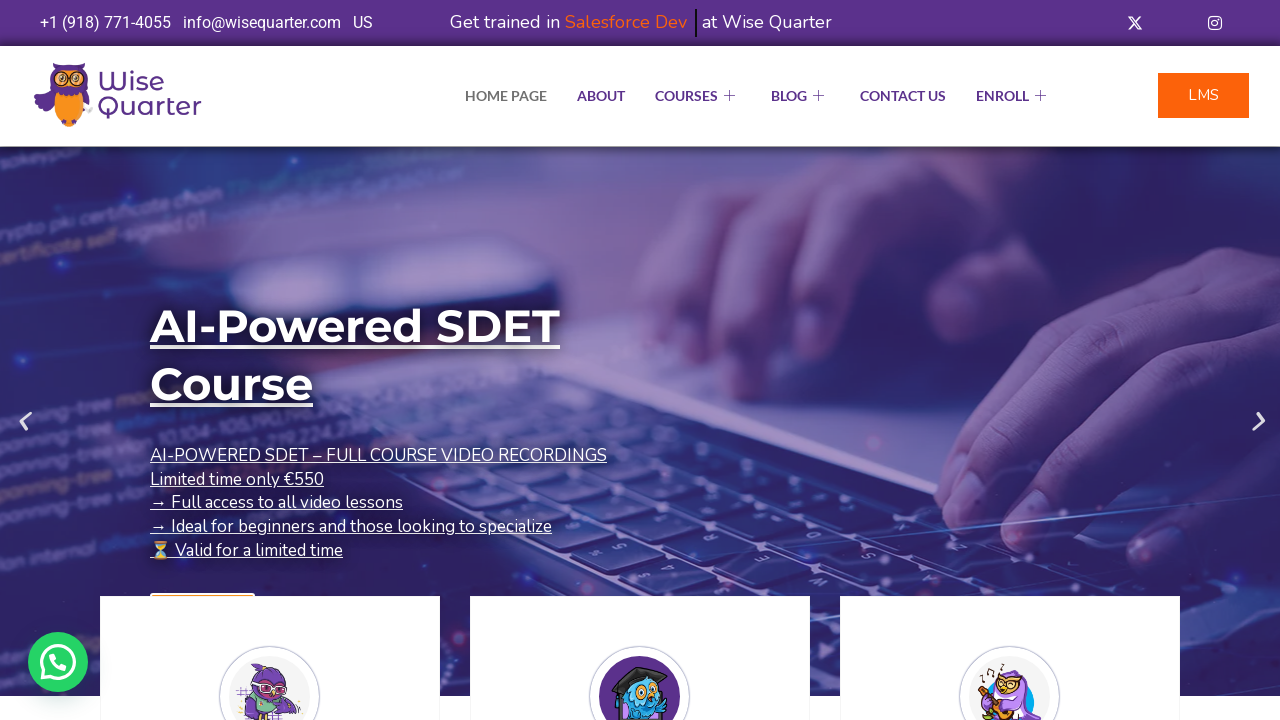

Waited for page to load with domcontentloaded state
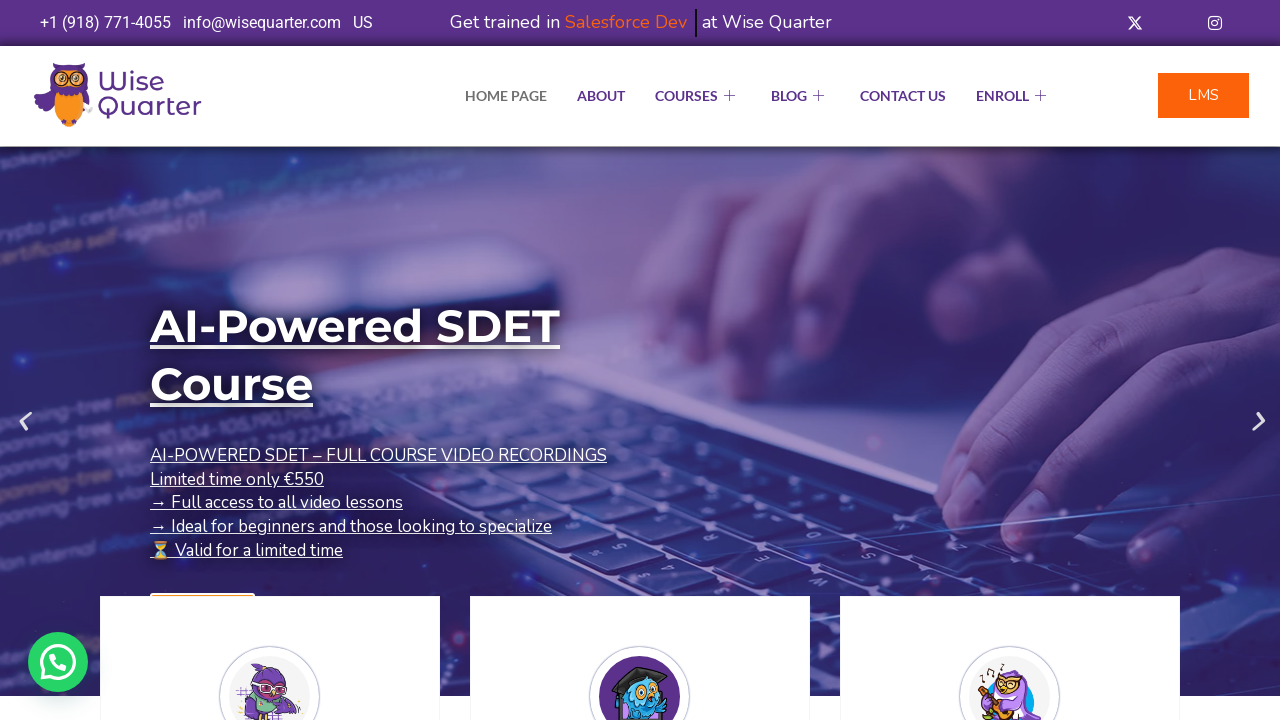

Set expected content string to verify
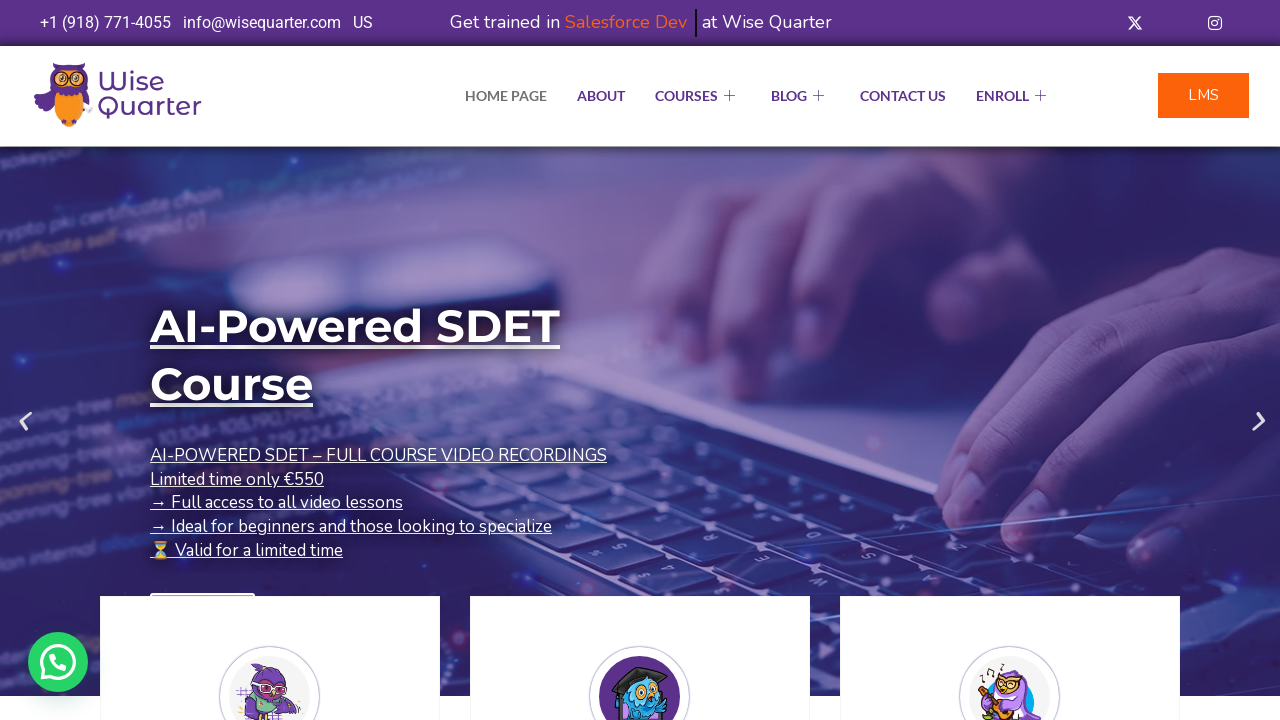

Retrieved page source content
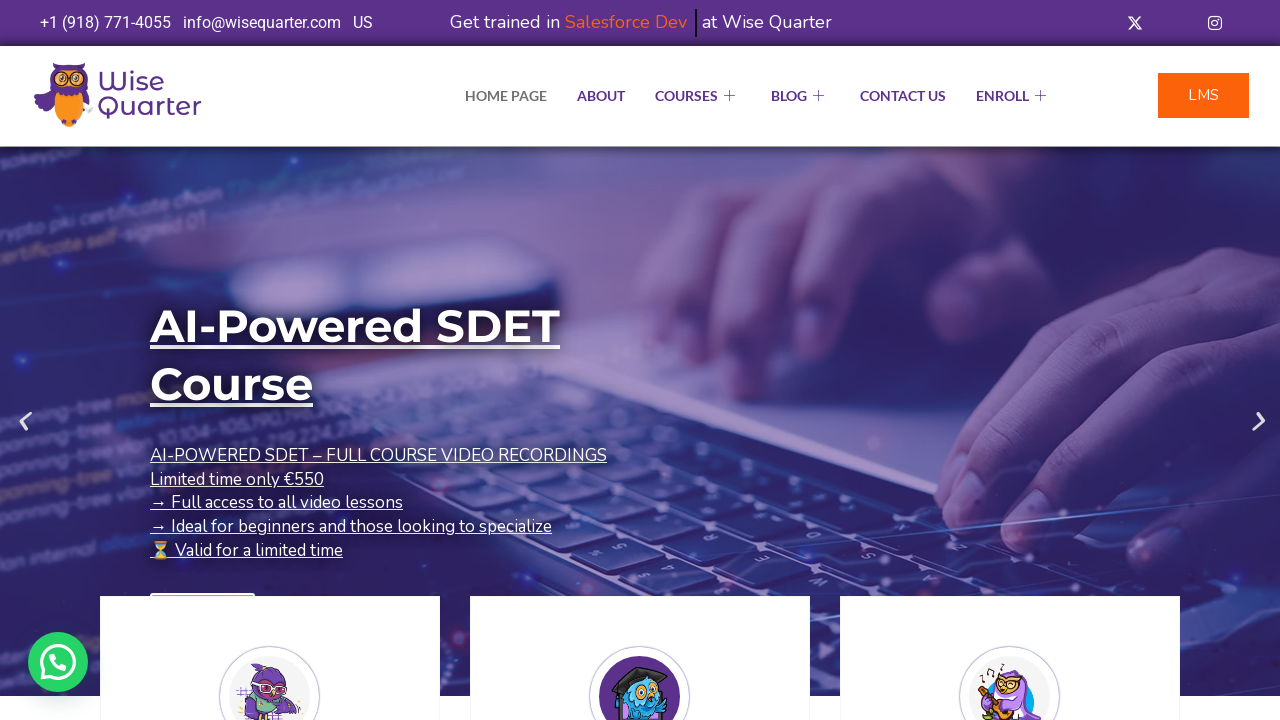

Verified that '2 hours weekly meeting with the team' is present in page source
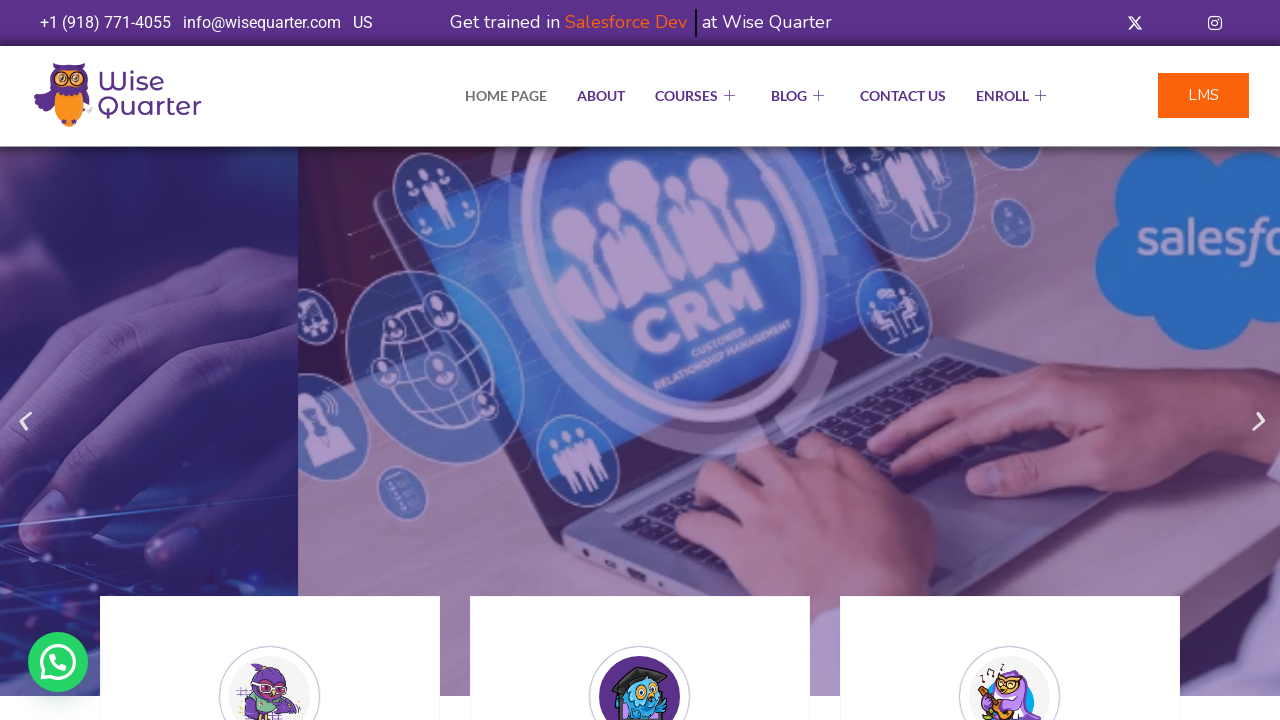

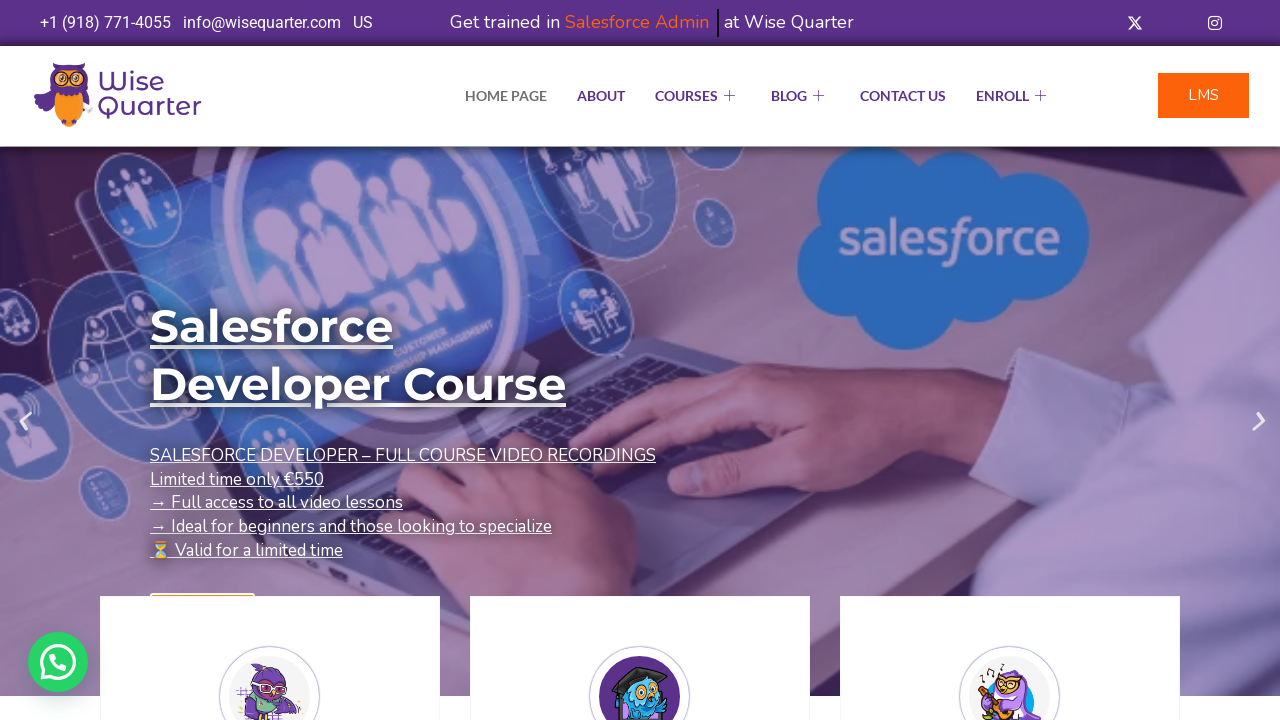